Tests submitting an empty form by clicking the Form link and then the submit button without filling any fields

Starting URL: https://formy-project.herokuapp.com/

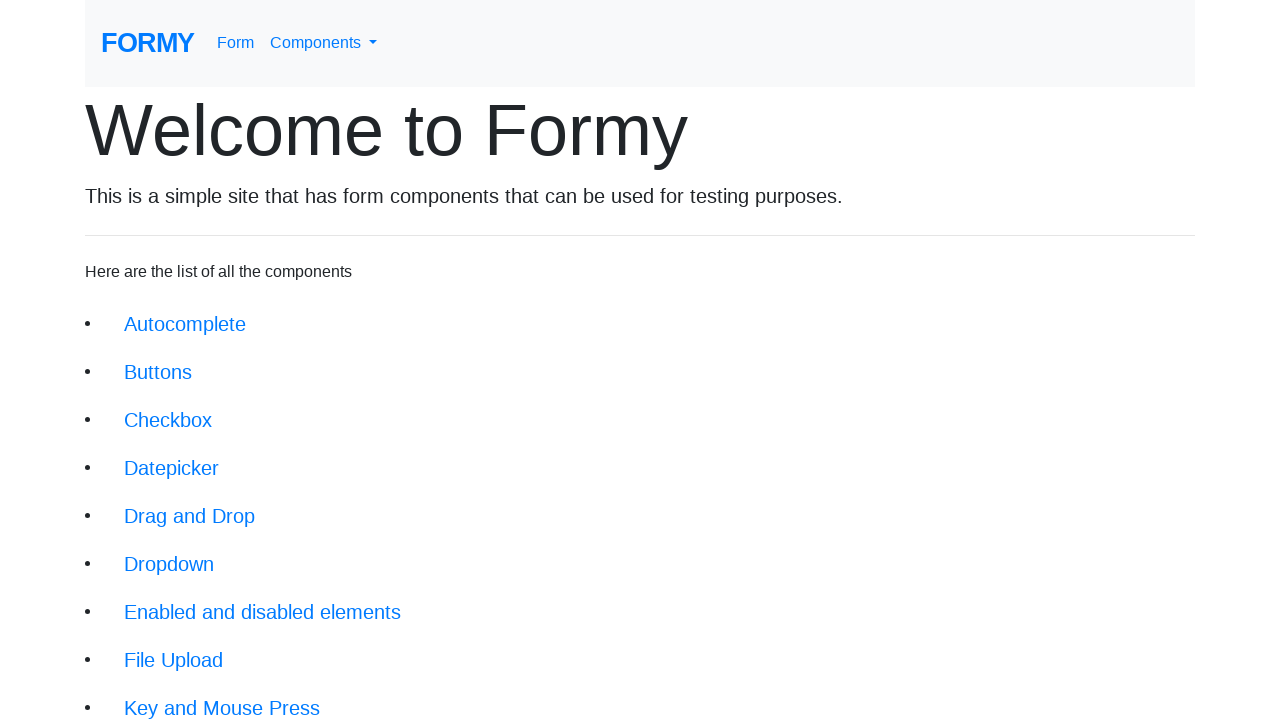

Clicked on Form link at (236, 43) on xpath=//a[text()='Form']
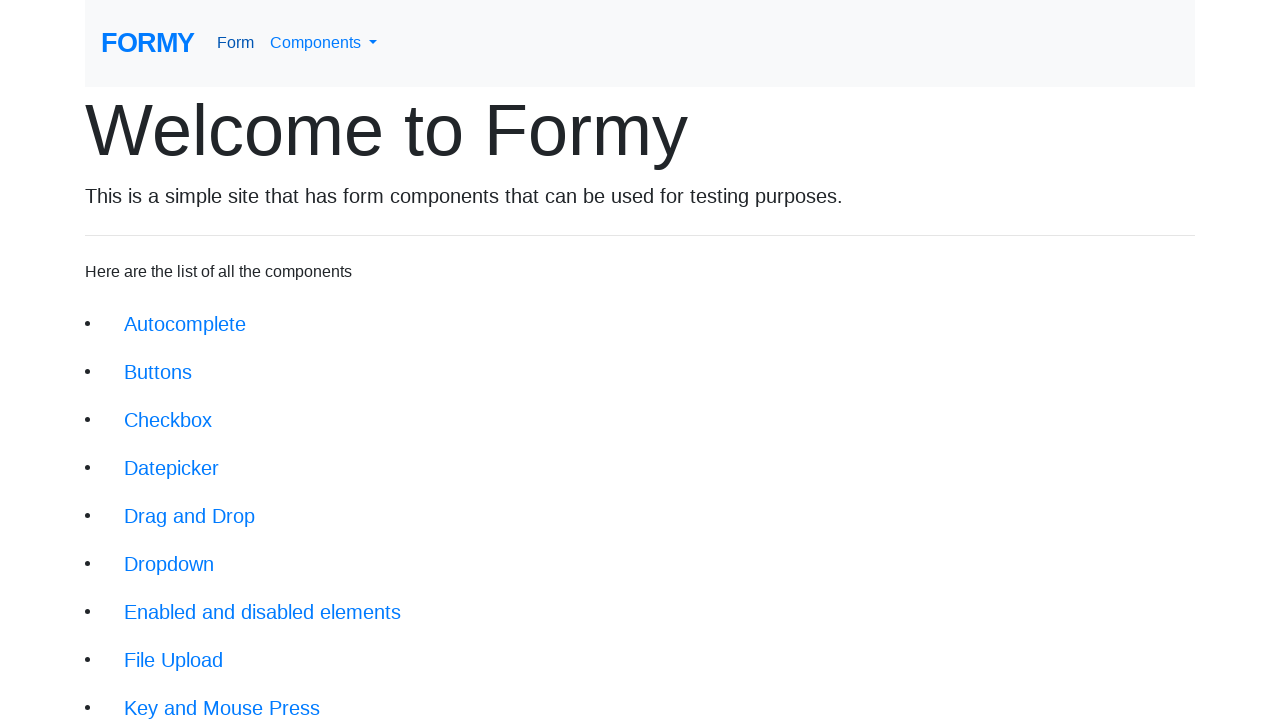

Clicked submit button without filling any fields at (148, 680) on a.btn.btn-lg.btn-primary
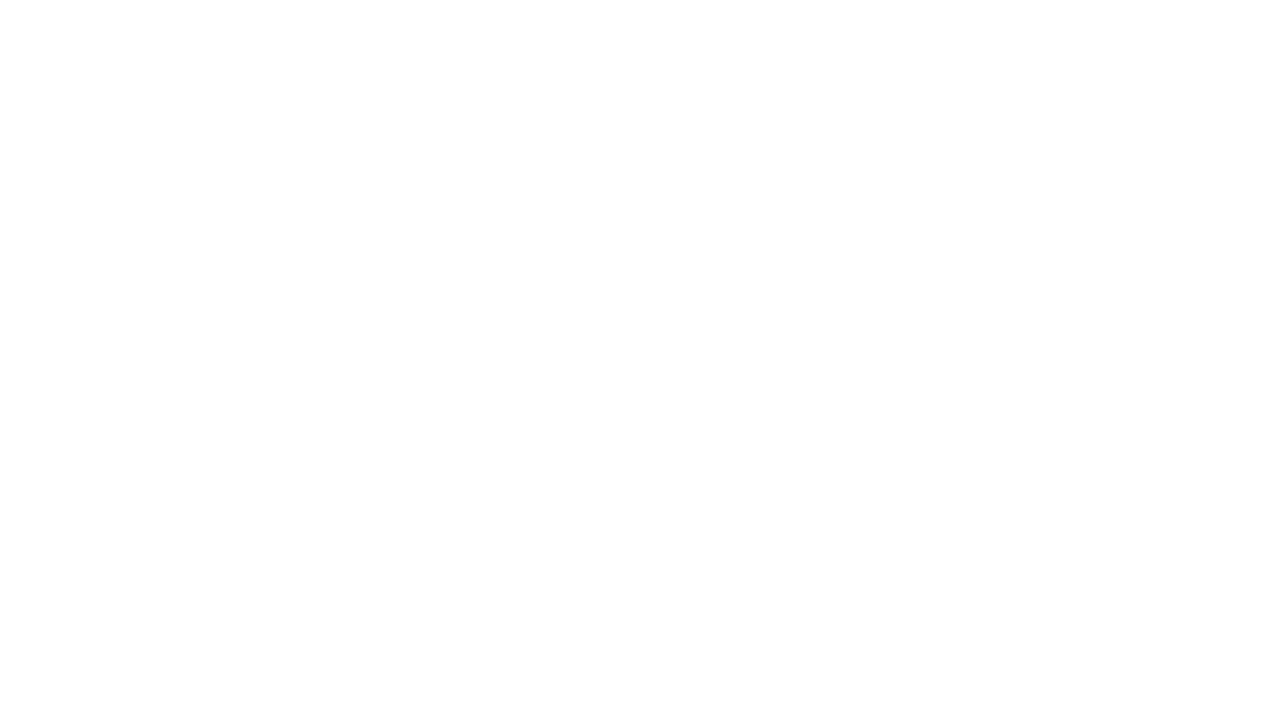

Success message appeared after submitting empty form
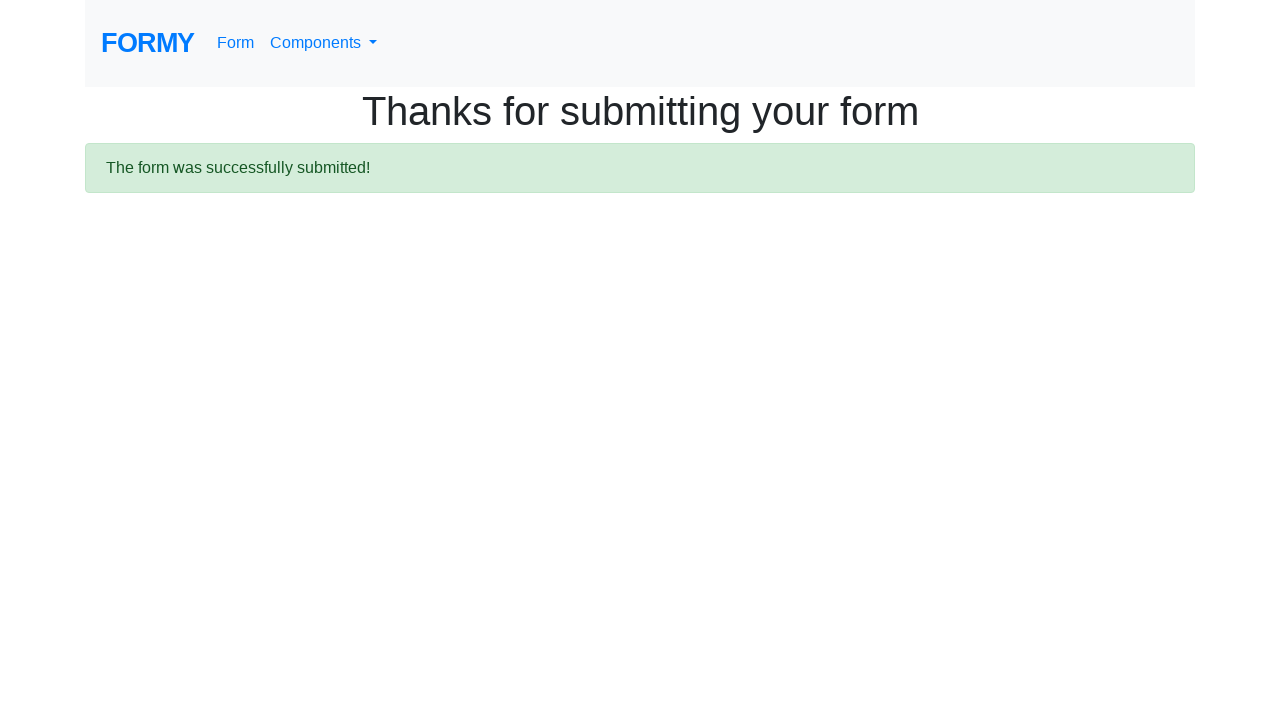

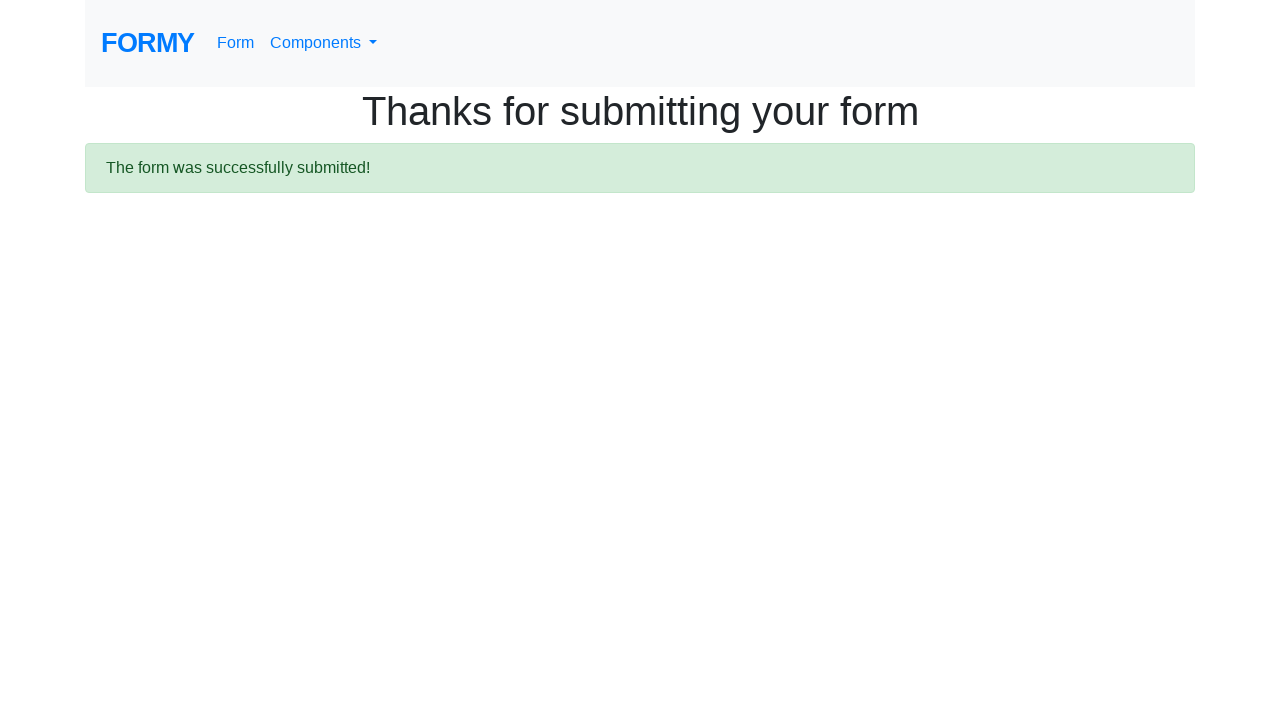